Navigates to Form Authentication page and verifies the page title

Starting URL: https://the-internet.herokuapp.com

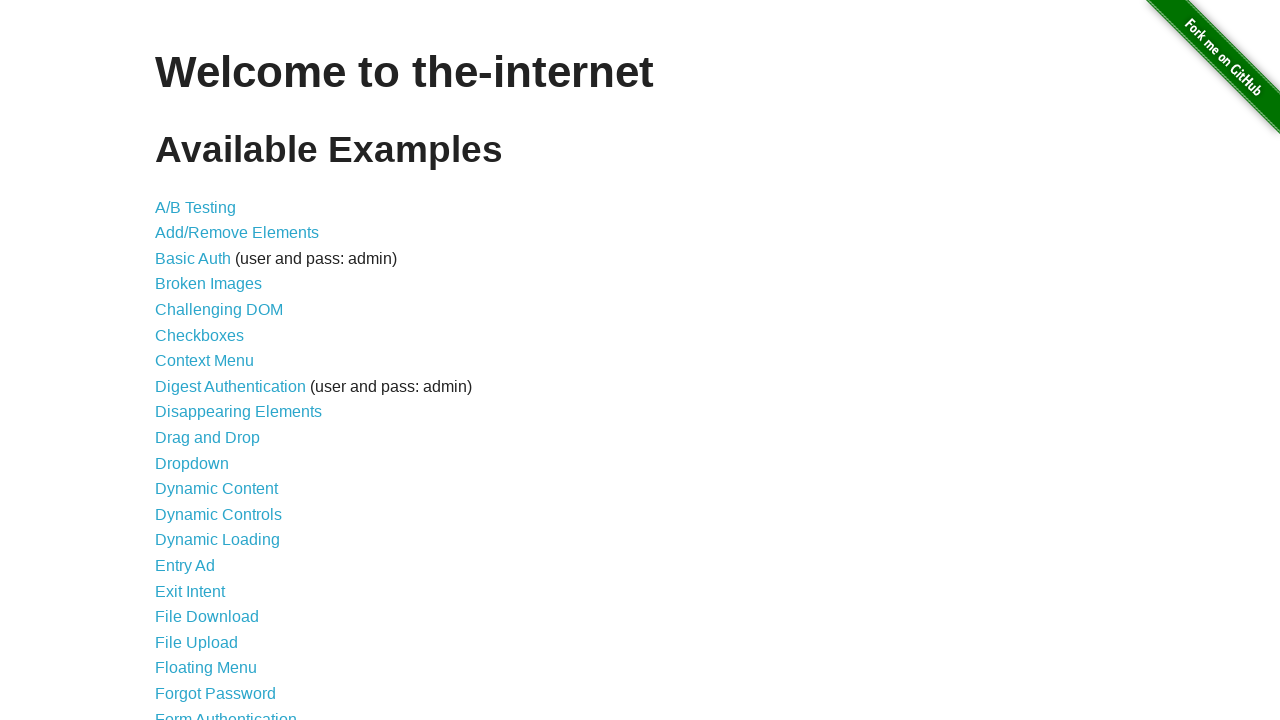

Clicked on Form Authentication link at (226, 712) on xpath=//a[normalize-space()='Form Authentication']
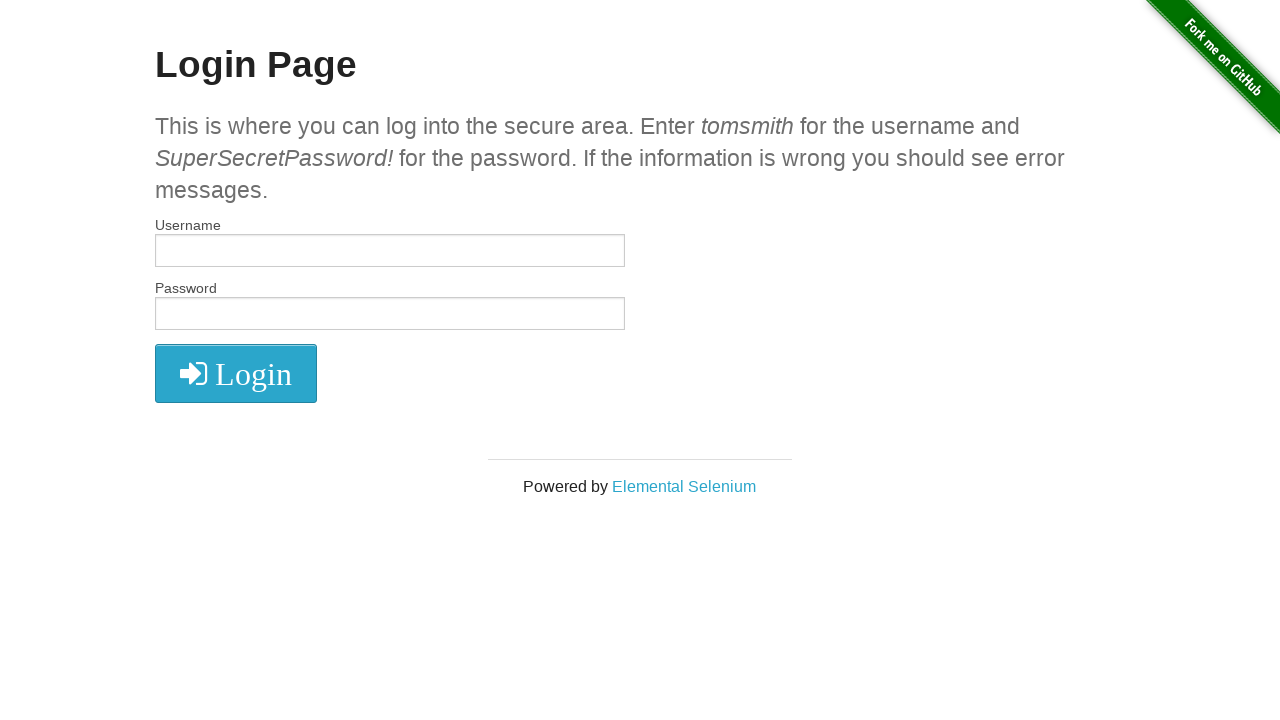

Form Authentication page loaded - h2 element appeared
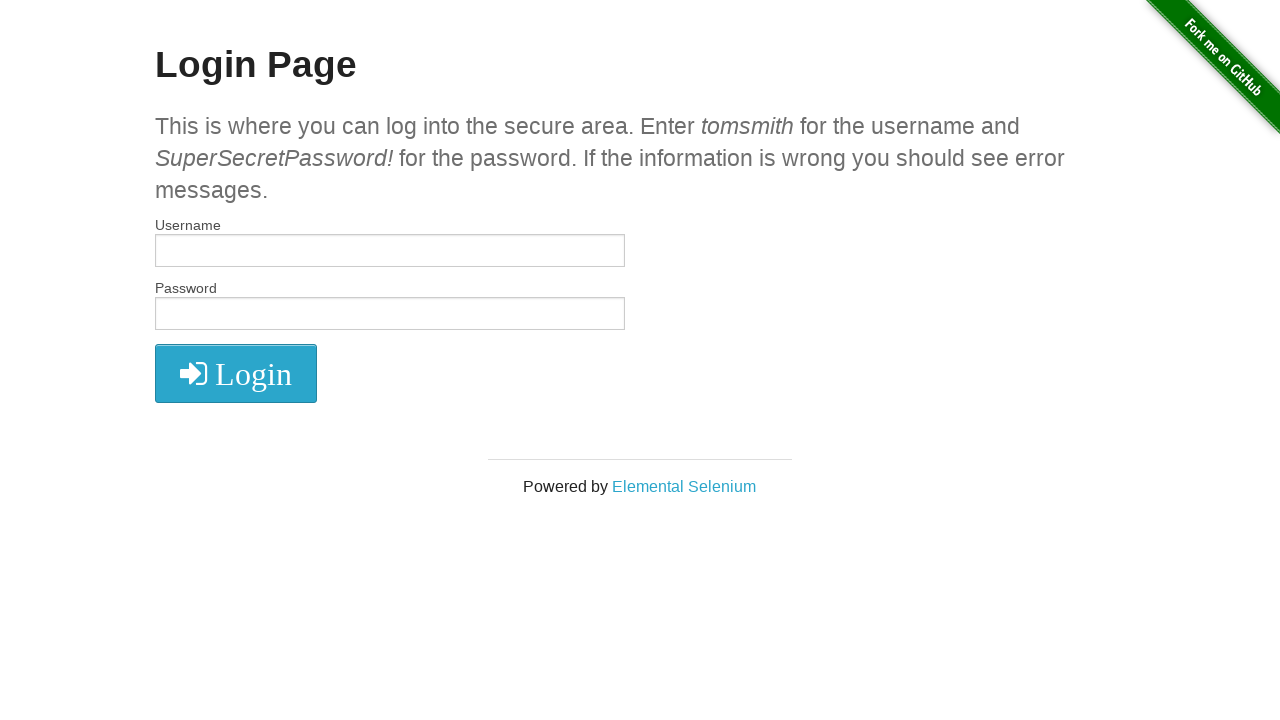

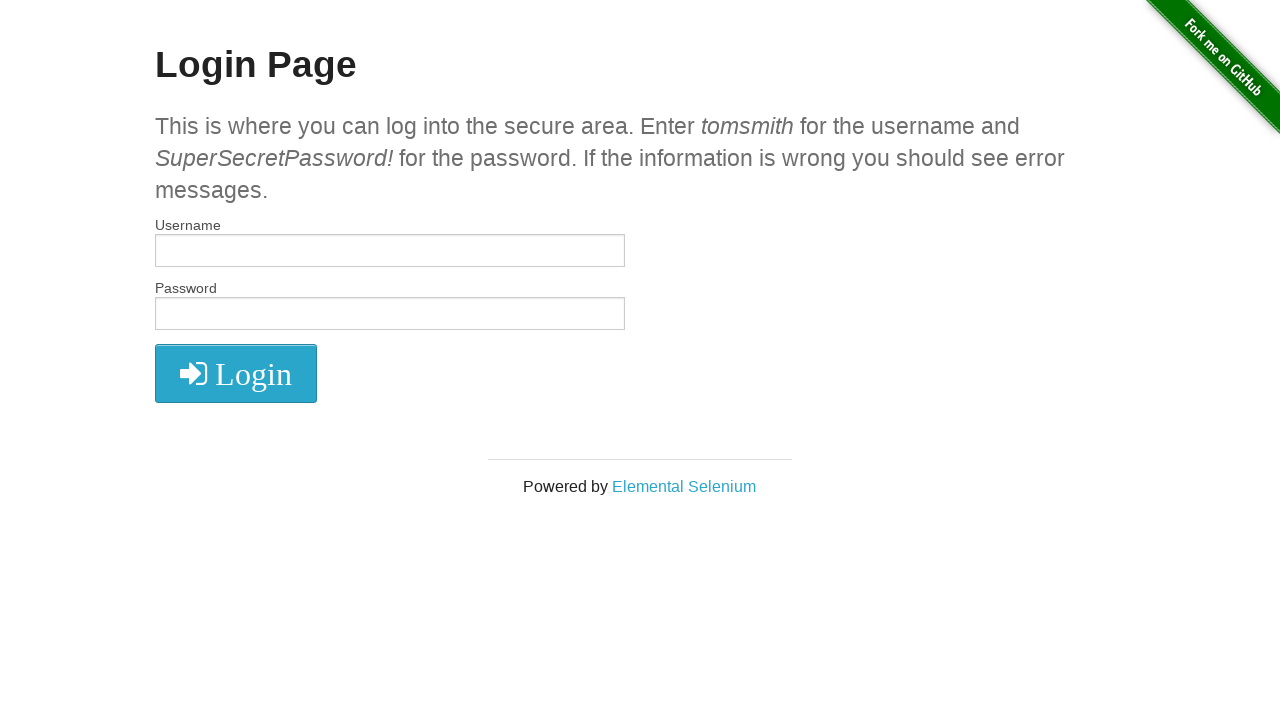